Tests dynamic loading functionality by clicking the Start button and verifying that "Hello World!" text appears after loading completes.

Starting URL: https://the-internet.herokuapp.com/dynamic_loading/1

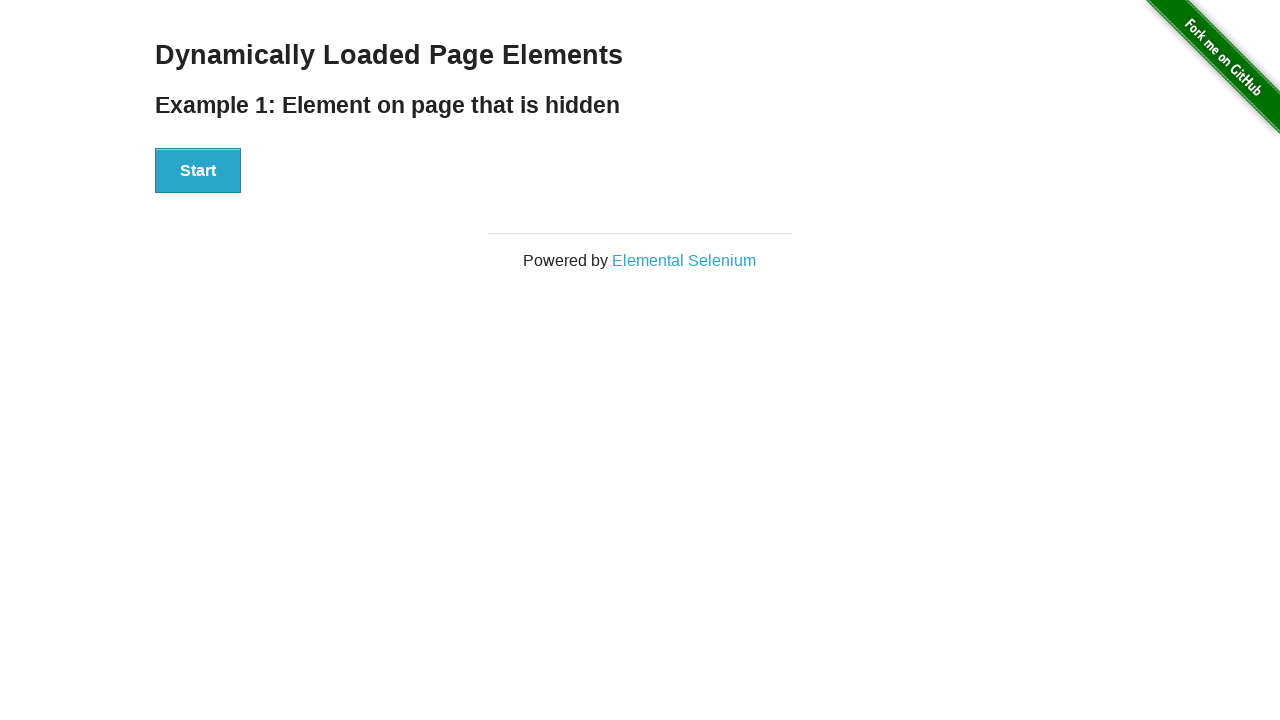

Clicked the Start button to initiate dynamic loading at (198, 171) on xpath=//button
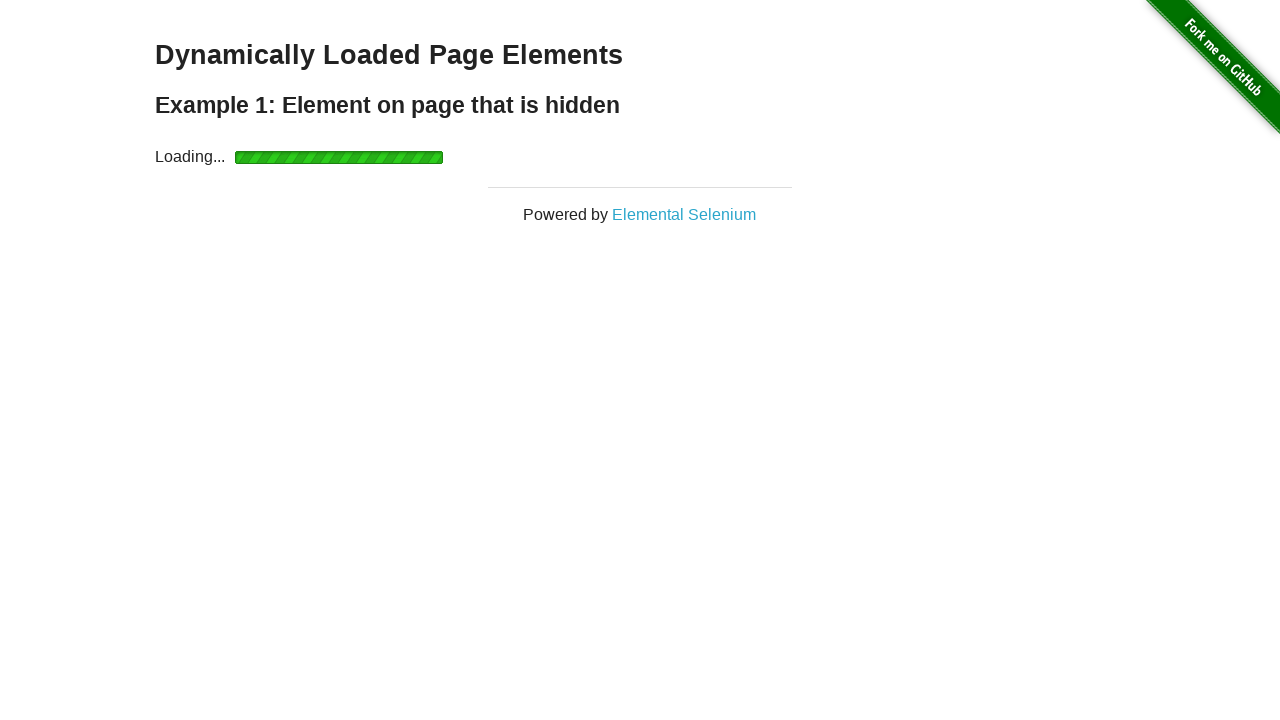

Waited for 'Hello World!' text to become visible after loading completes
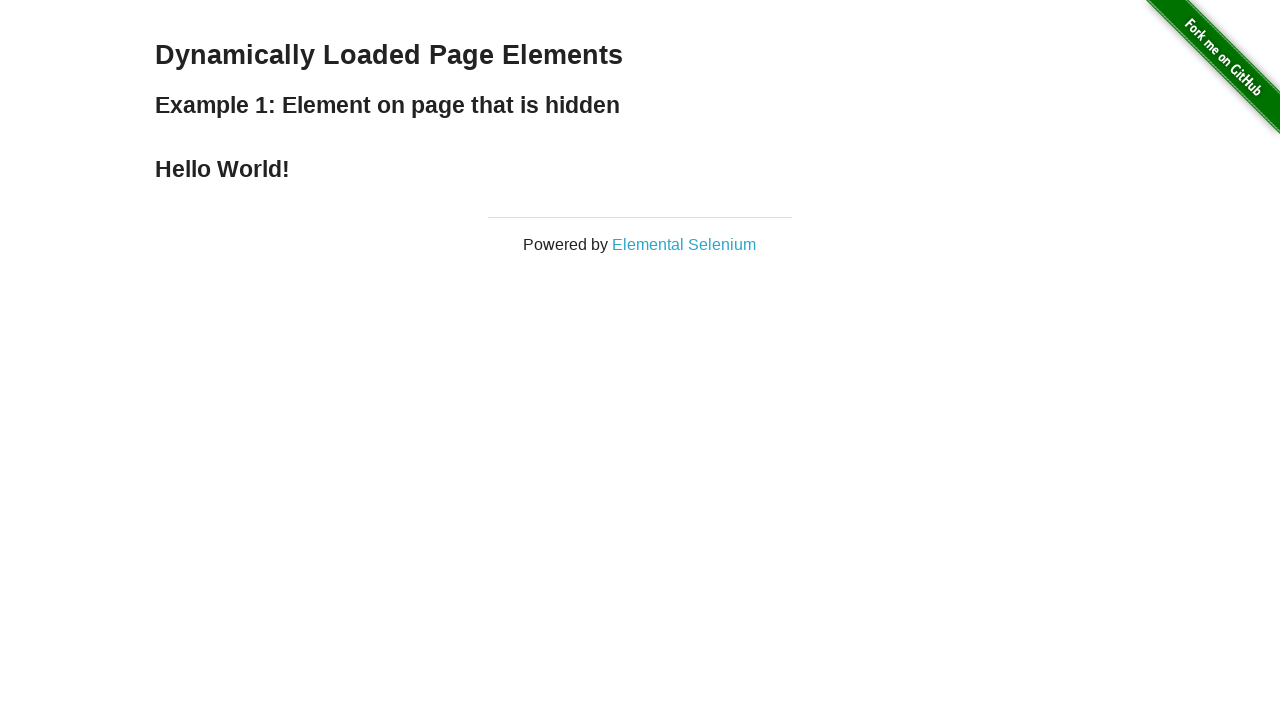

Verified that the text content is 'Hello World!'
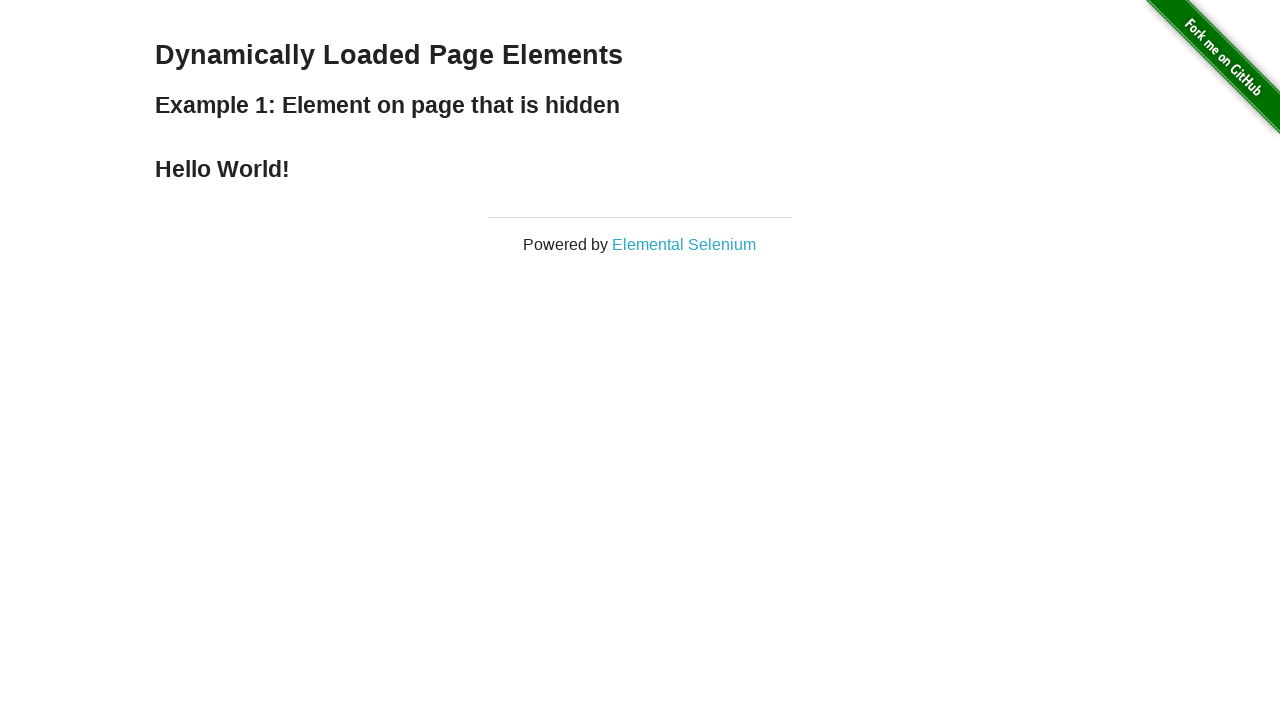

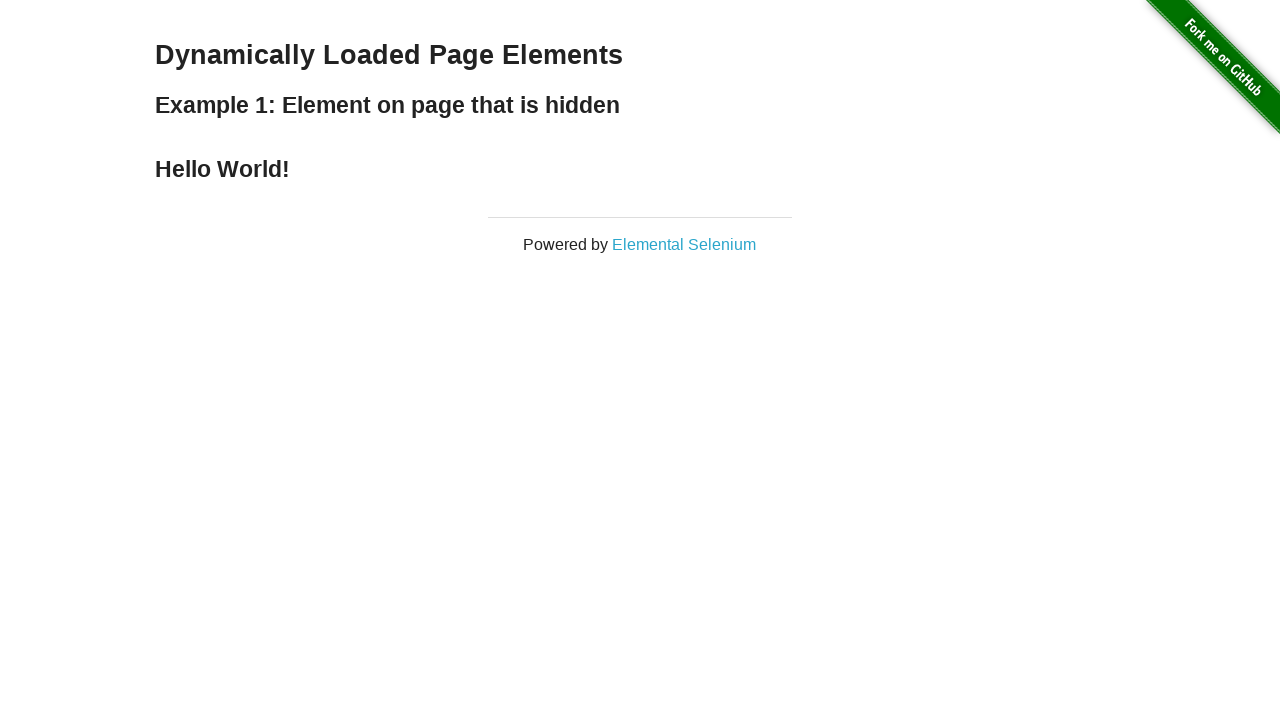